Tests clicking the "Opt In" privacy choice on Verizon's website by scrolling to the privacy link, clicking it, and selecting the opt-in option with dialog confirmation.

Starting URL: https://www.verizon.com/

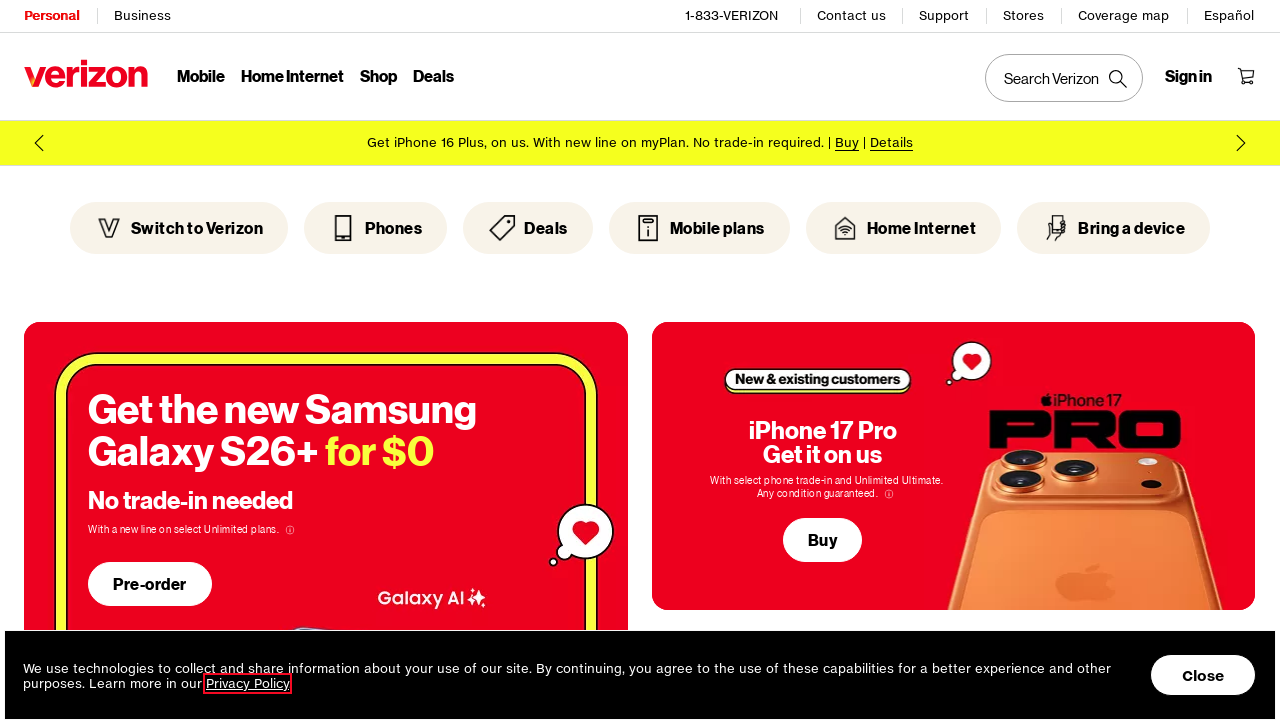

Waited for navigation element to load
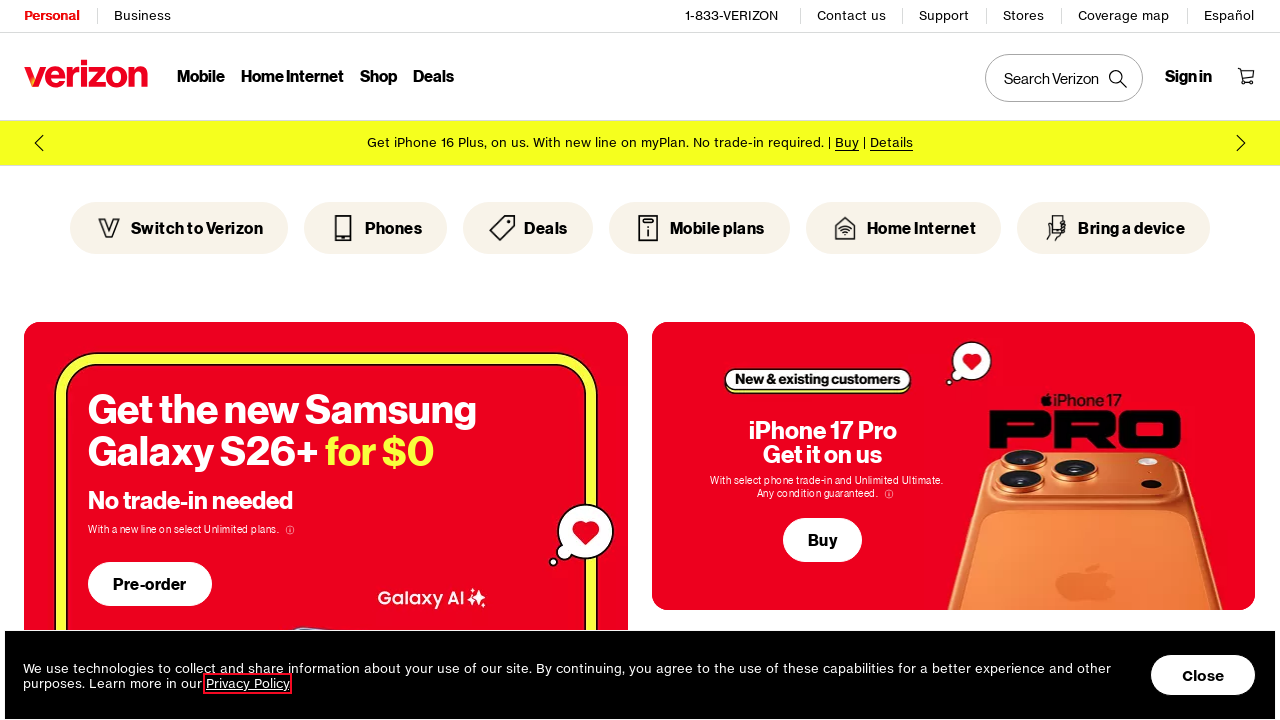

Located privacy choices link
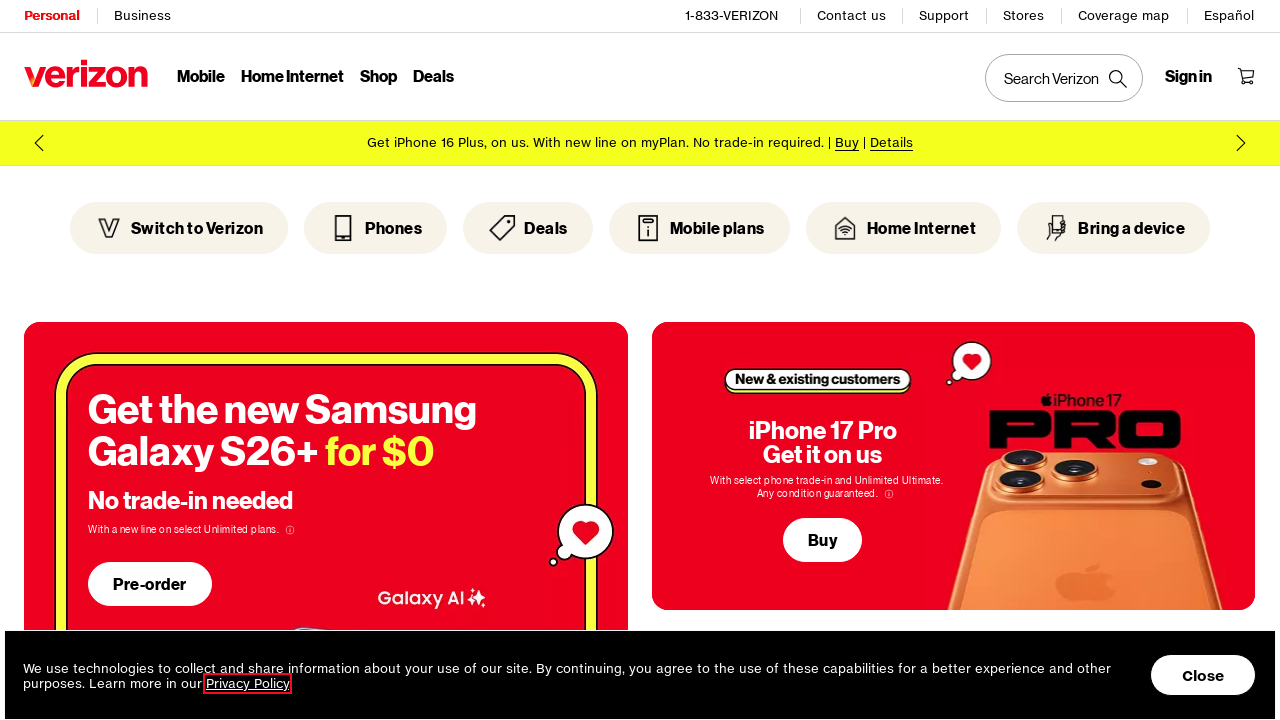

Scrolled privacy choices link into view
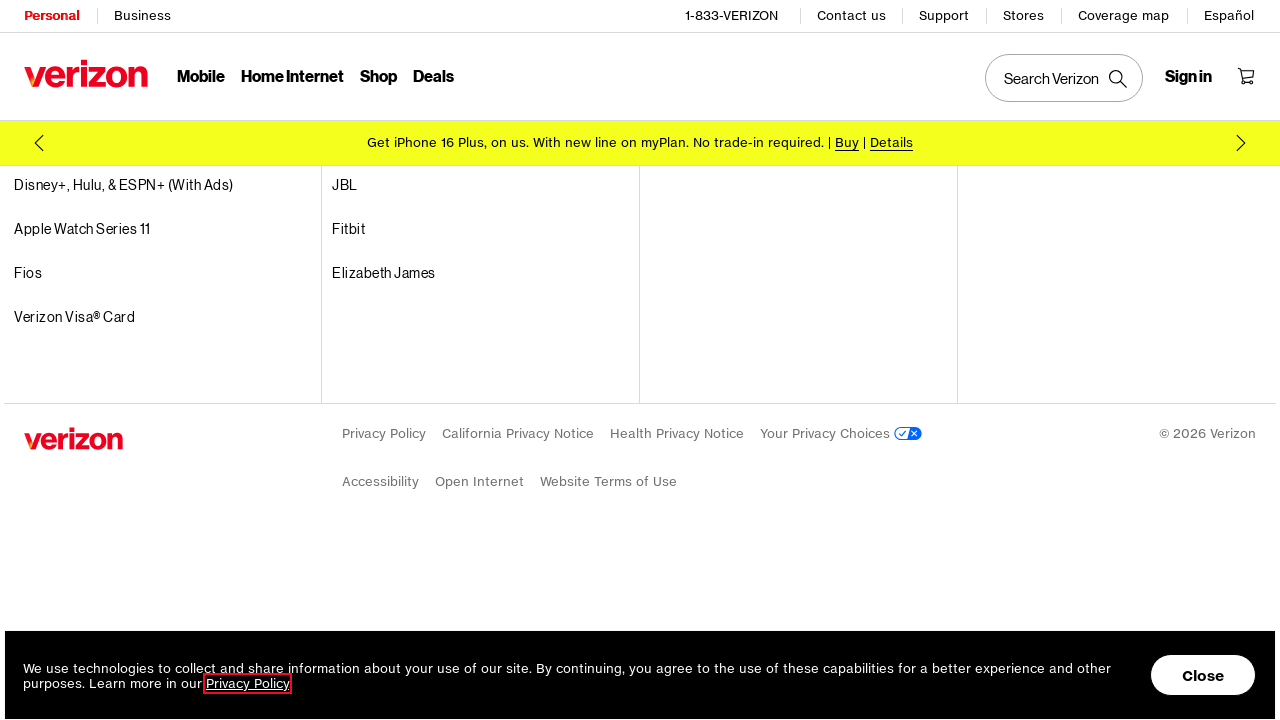

Clicked privacy choices link at (841, 434) on xpath=//*[contains(text(), 'Your Privacy Choices')] >> nth=0
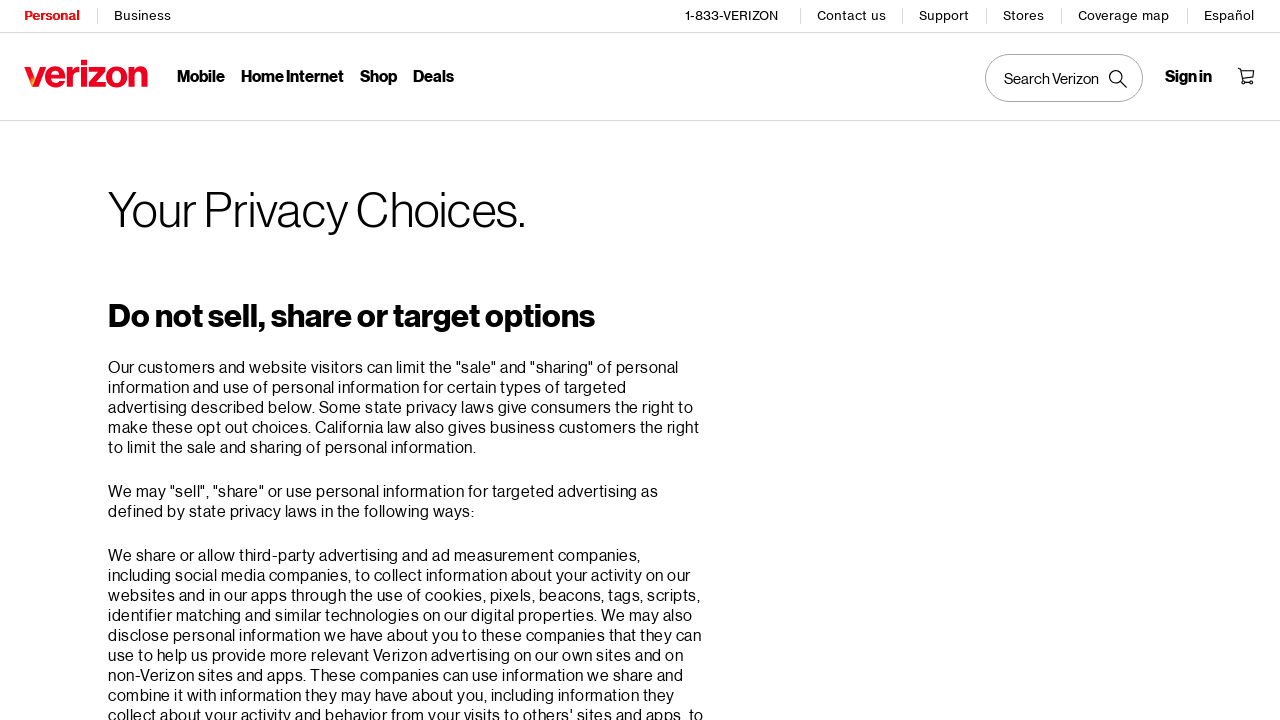

Located opt-in checkbox element
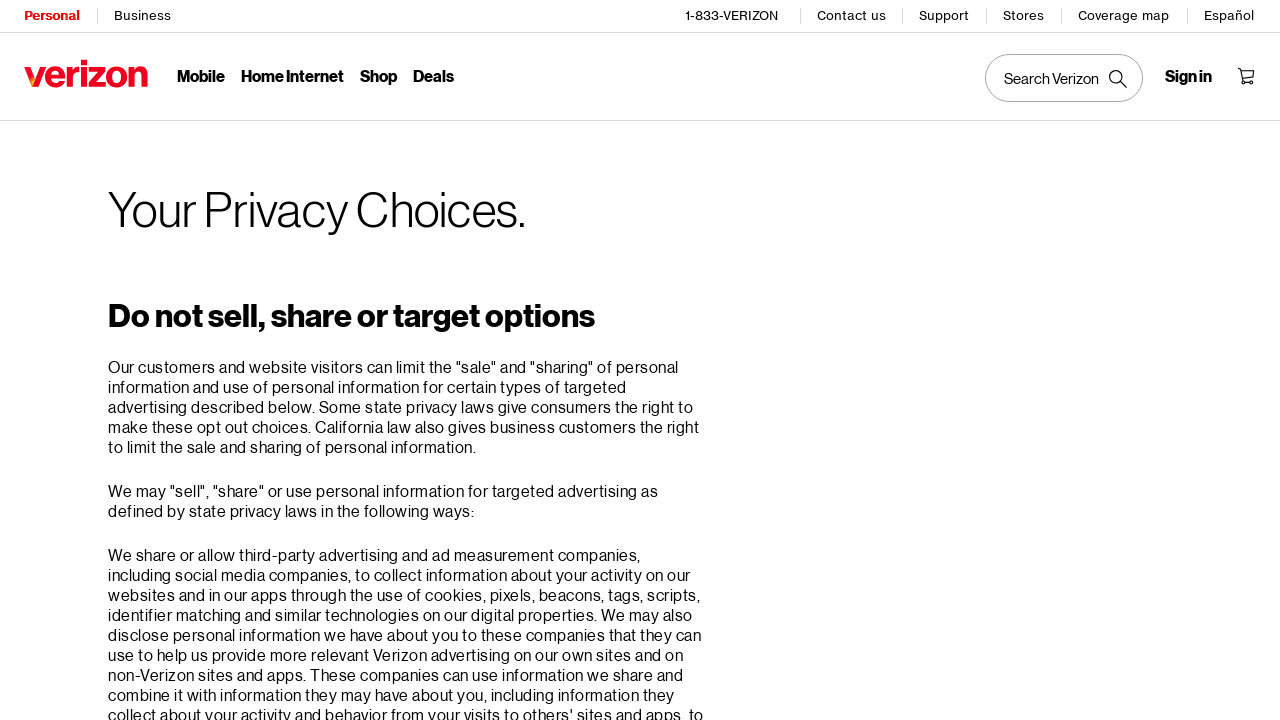

Waited for opt-in checkbox to become visible
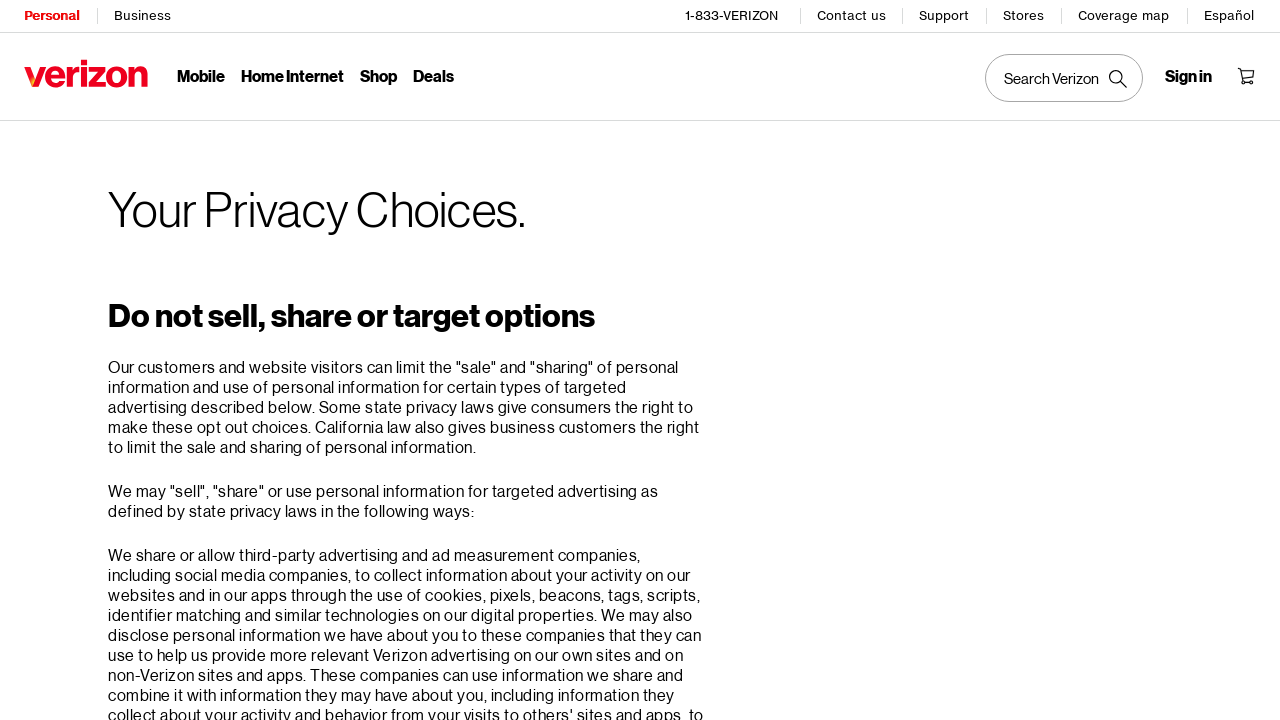

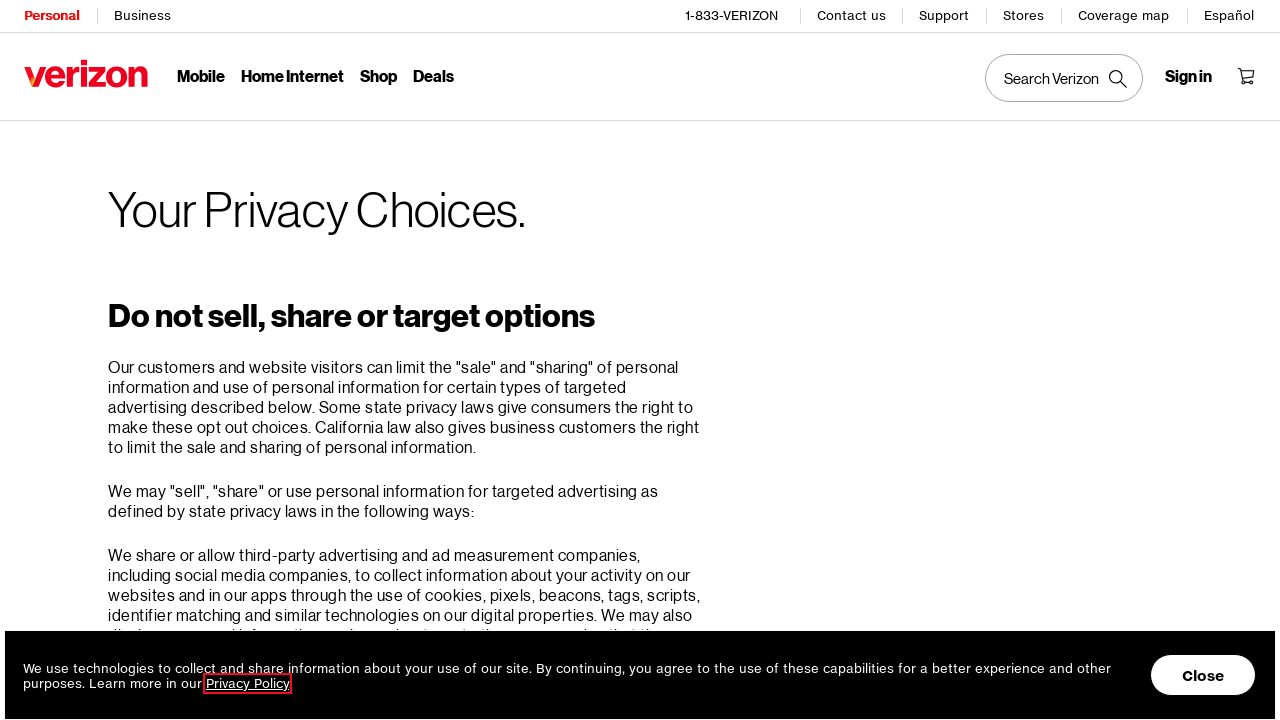